Navigates to a poll.ly page, clears browser cookies, and refreshes the page

Starting URL: https://poll.ly/qdSK0ZQlirguTNNBxnCg

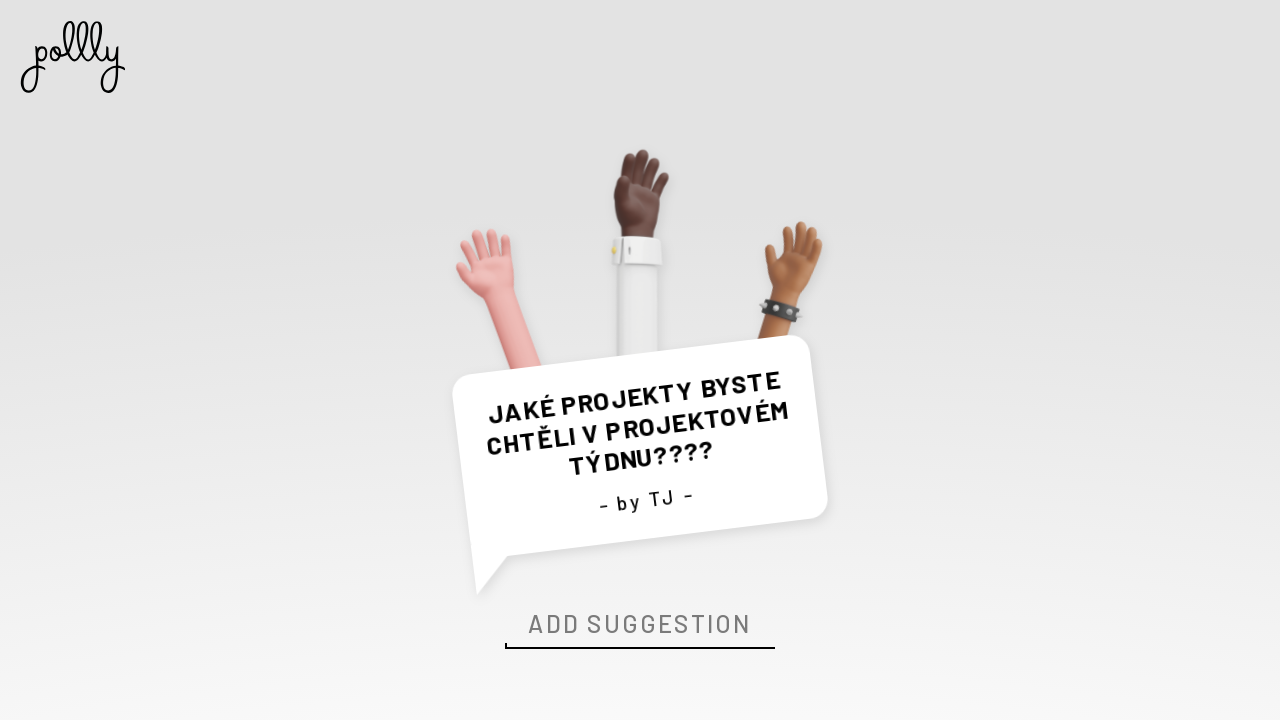

Navigated to poll.ly page
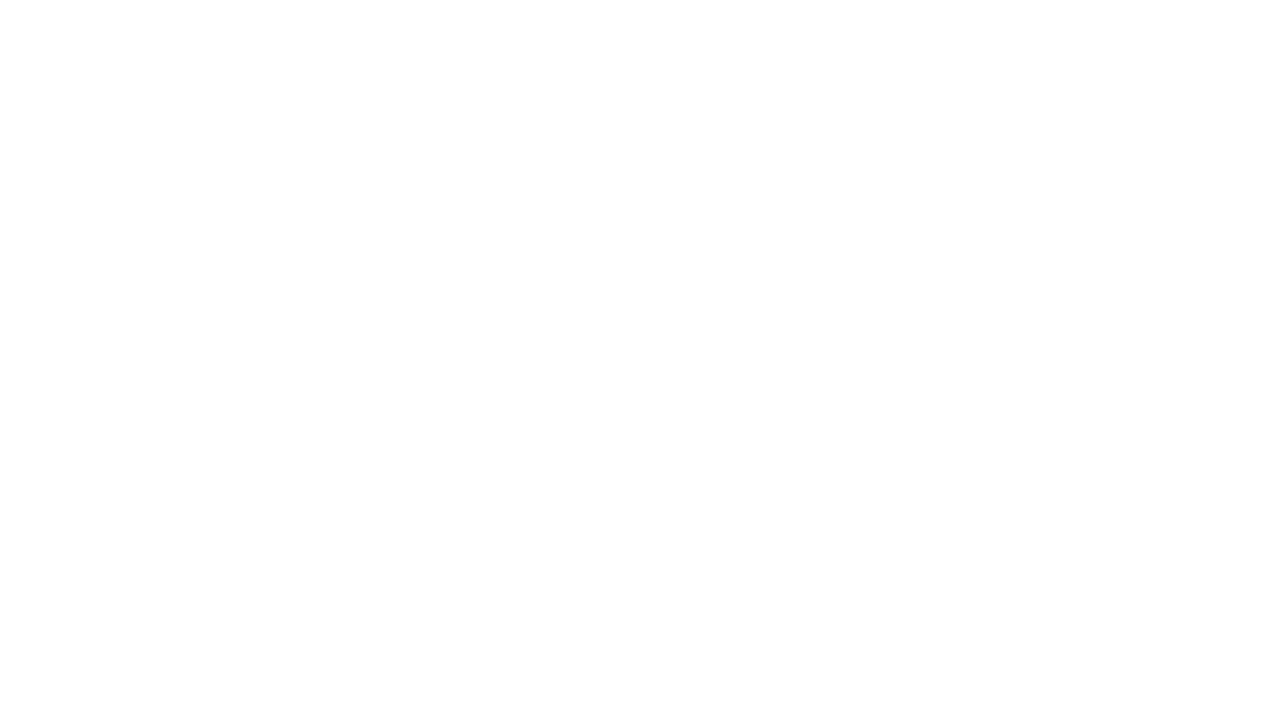

Cleared all browser cookies
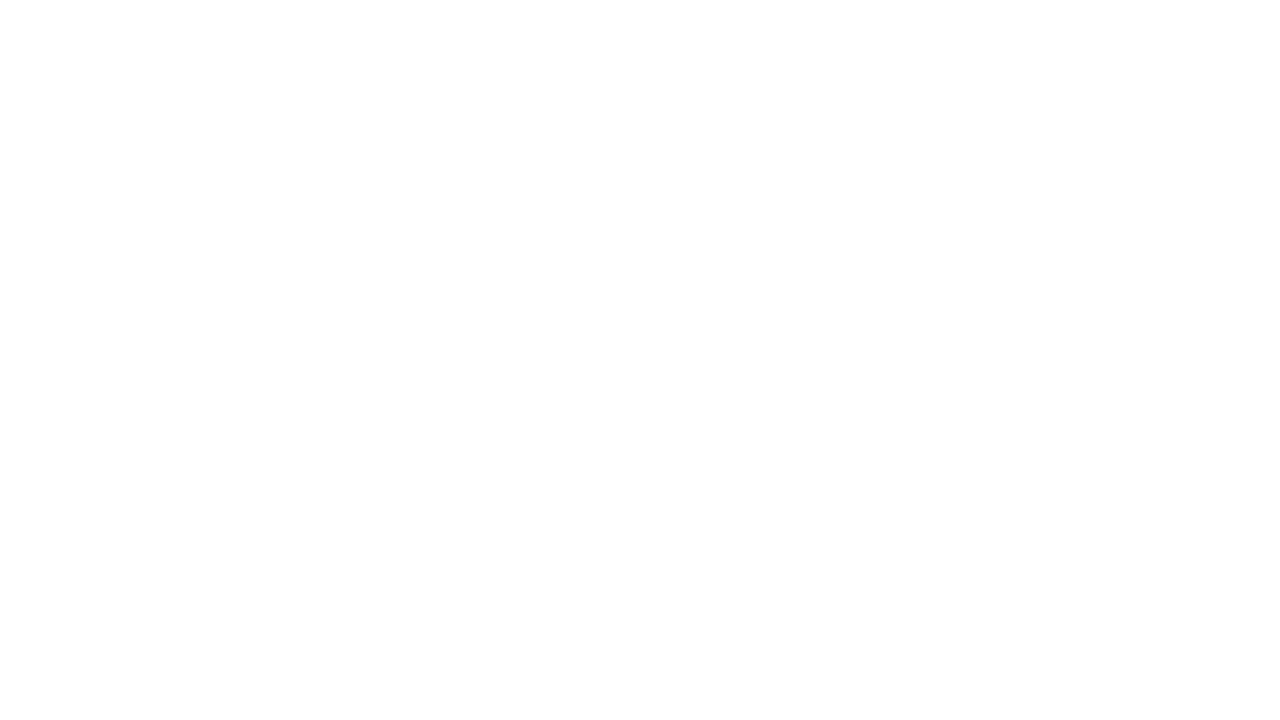

Refreshed the page after clearing cookies
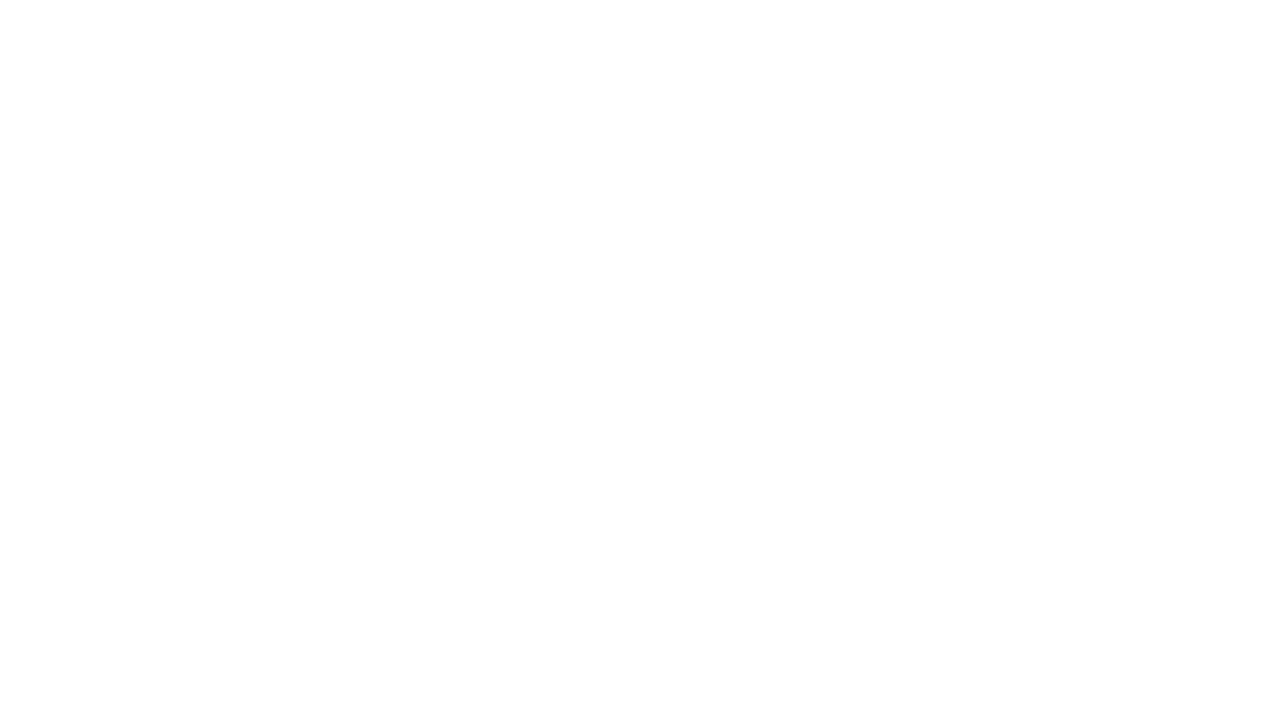

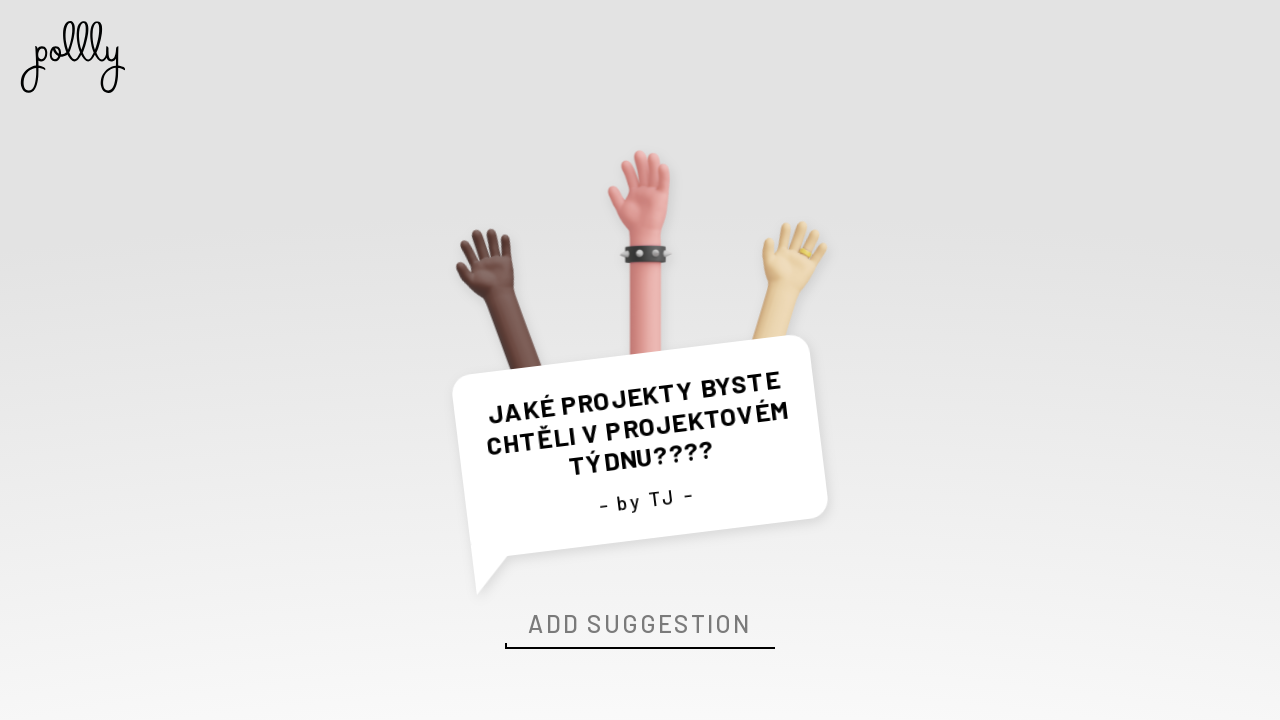